Tests form input functionality by filling in a name field on an Angular practice page

Starting URL: https://rahulshettyacademy.com/angularpractice/

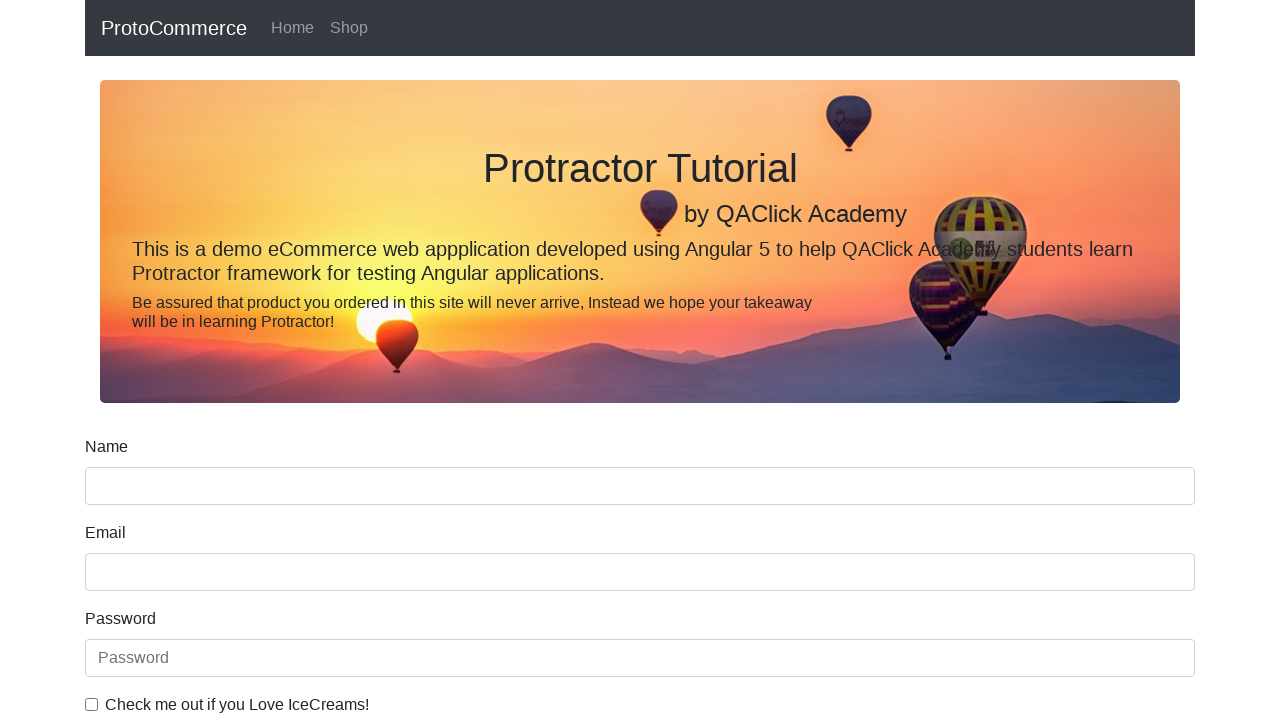

Filled name field with 'Krishna' on //*[contains(text(),'Name')]/parent::div//input
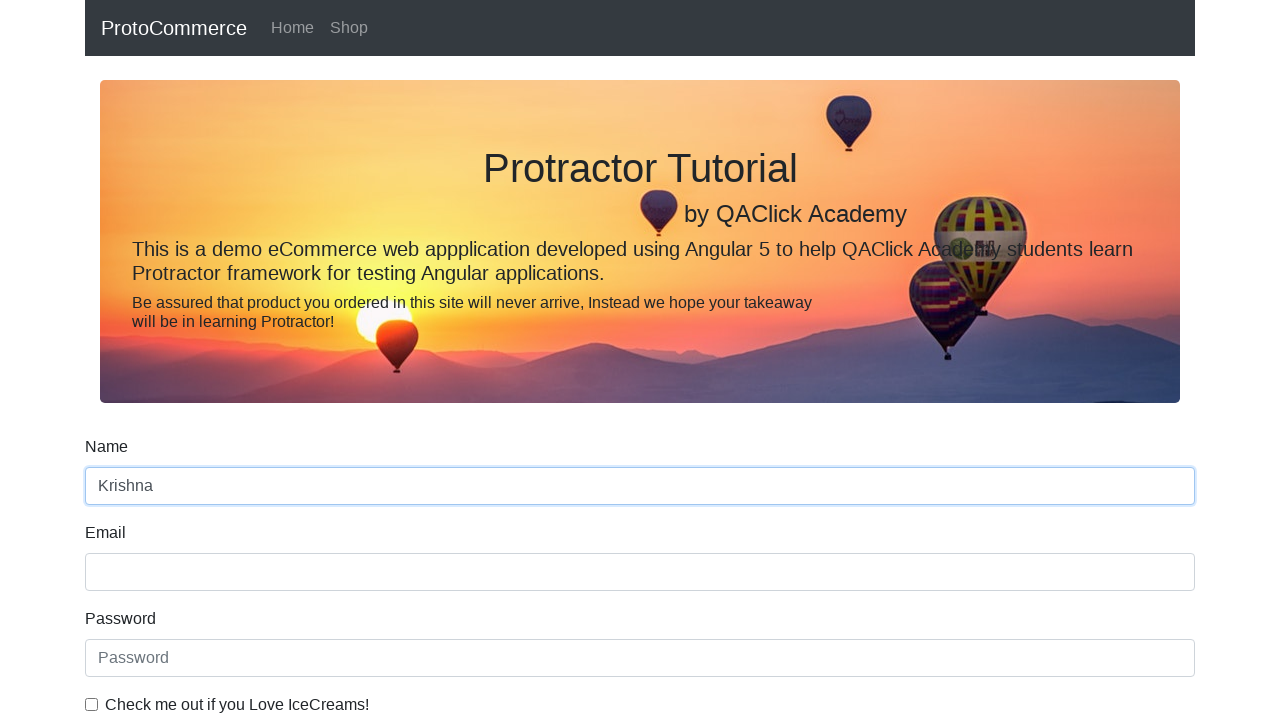

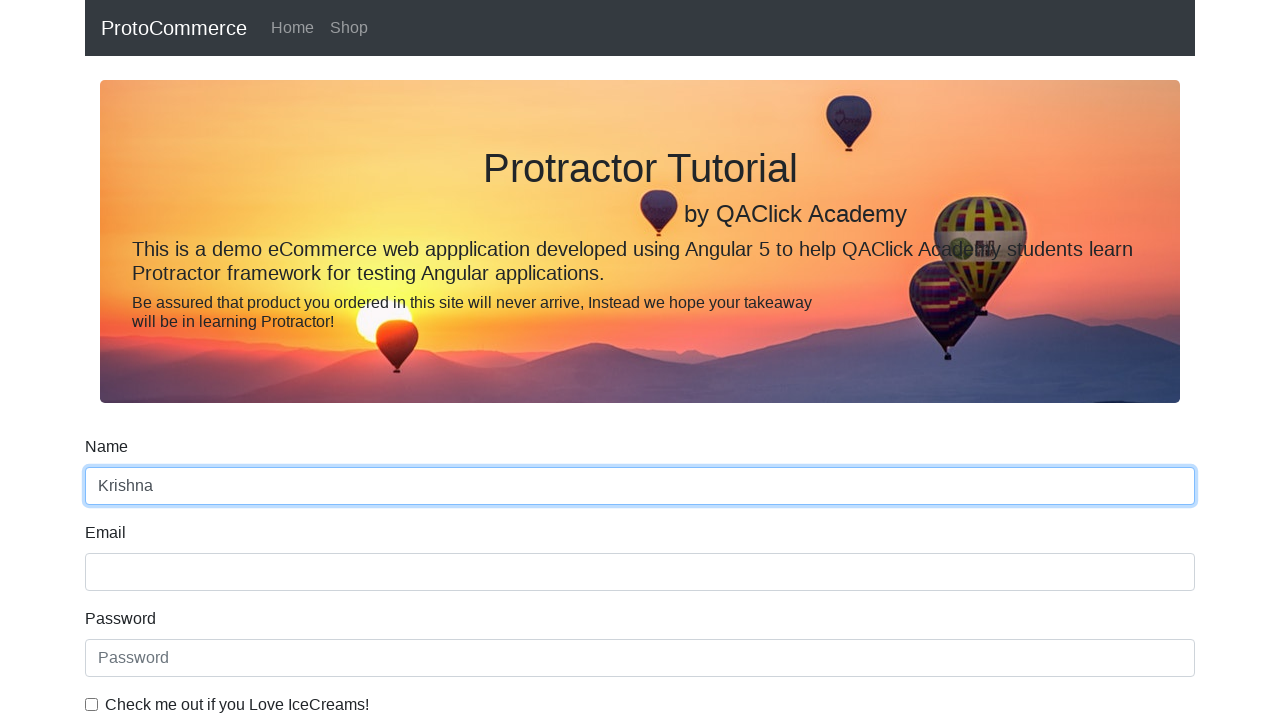